Tests window handling by clicking a link that opens a new window, extracting text from the new window, and using that text to fill a form field in the original window

Starting URL: https://rahulshettyacademy.com/loginpagePractise/

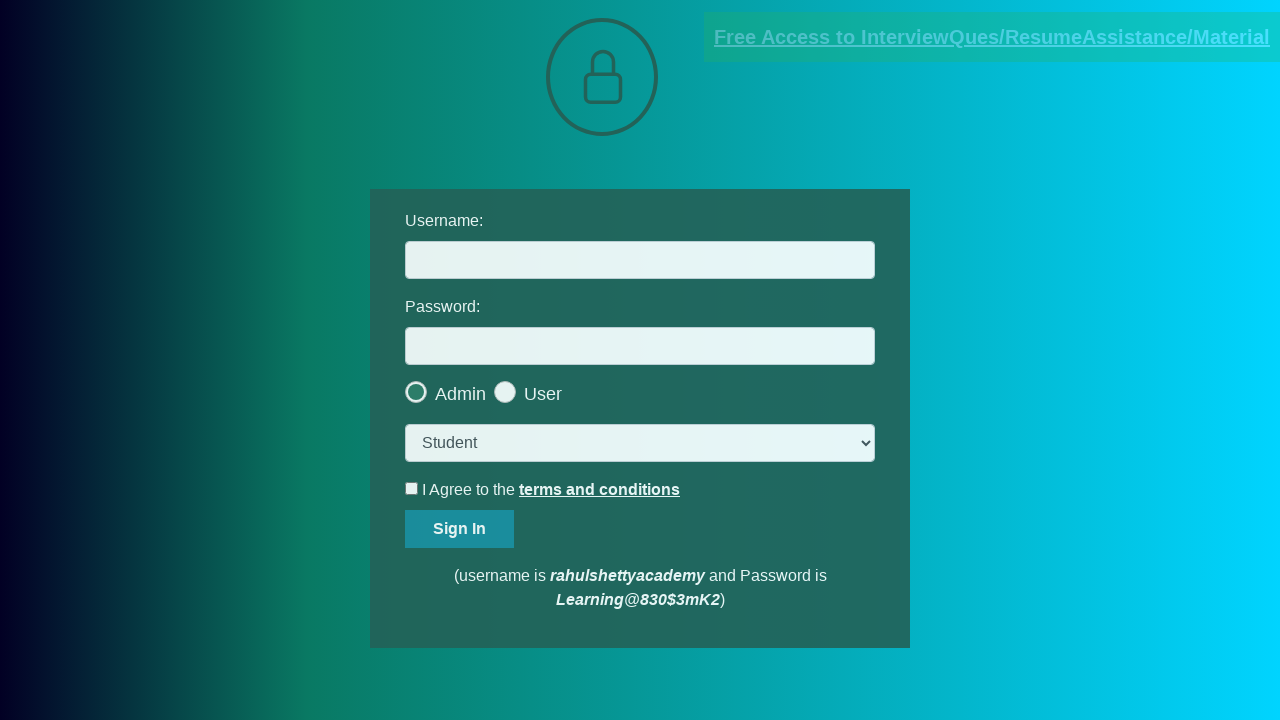

Clicked blinking text link to open new window at (992, 37) on .blinkingText
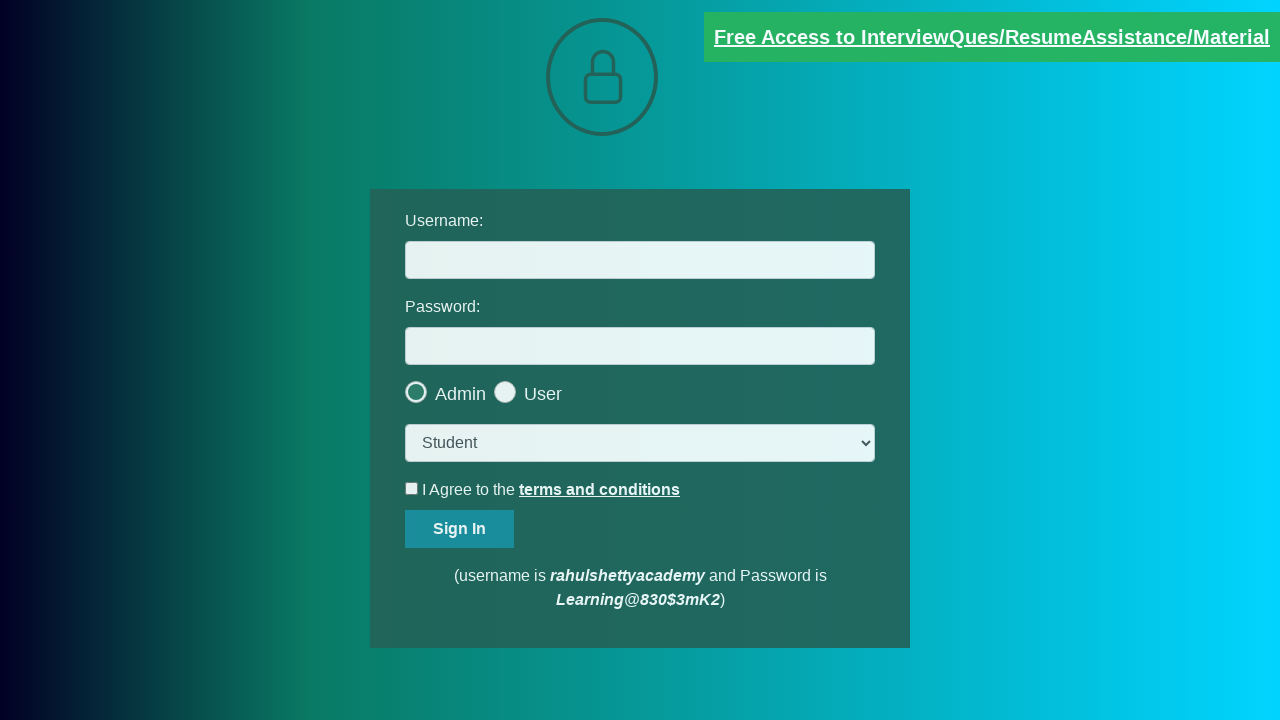

New page/window opened and captured
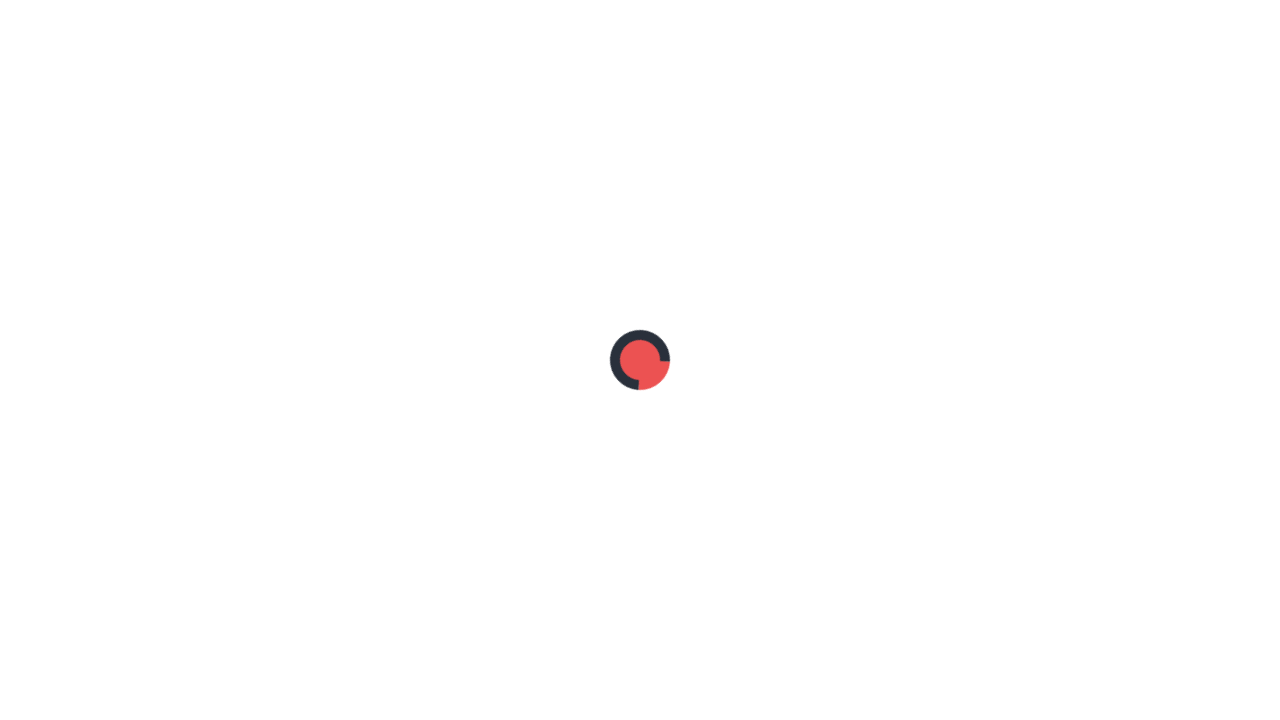

Extracted text content from new page
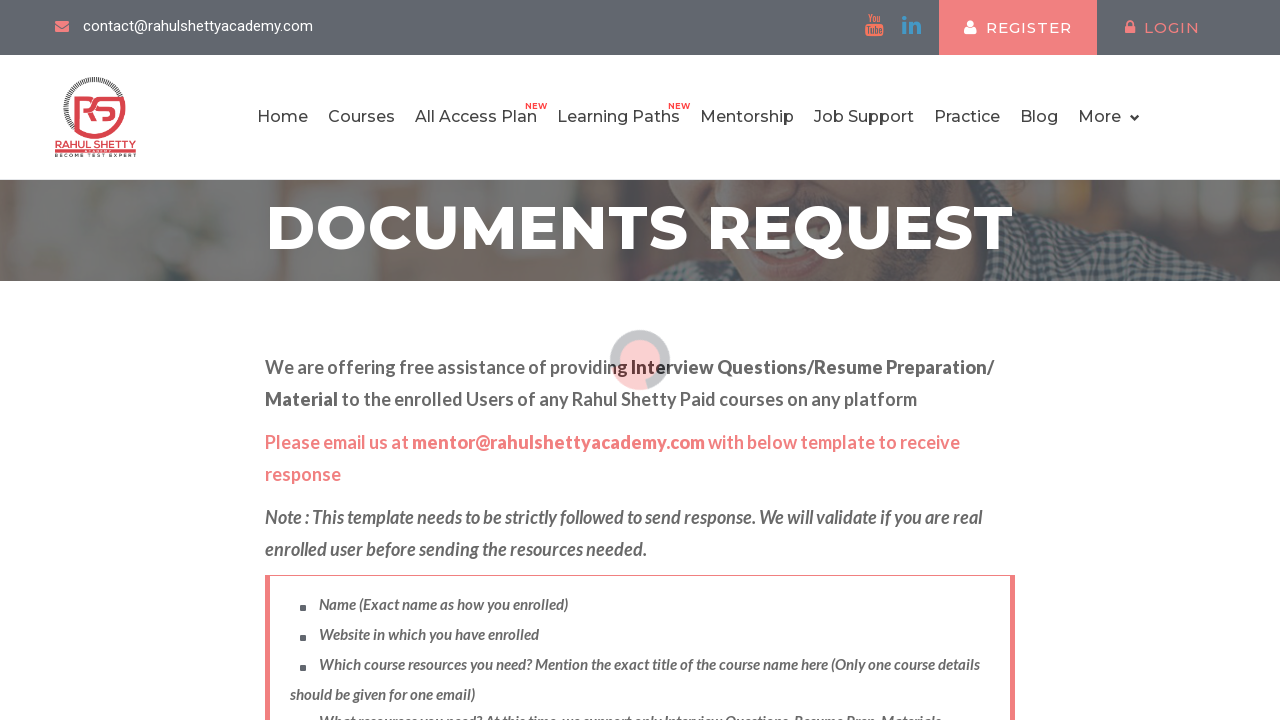

Parsed email address from extracted text on #username
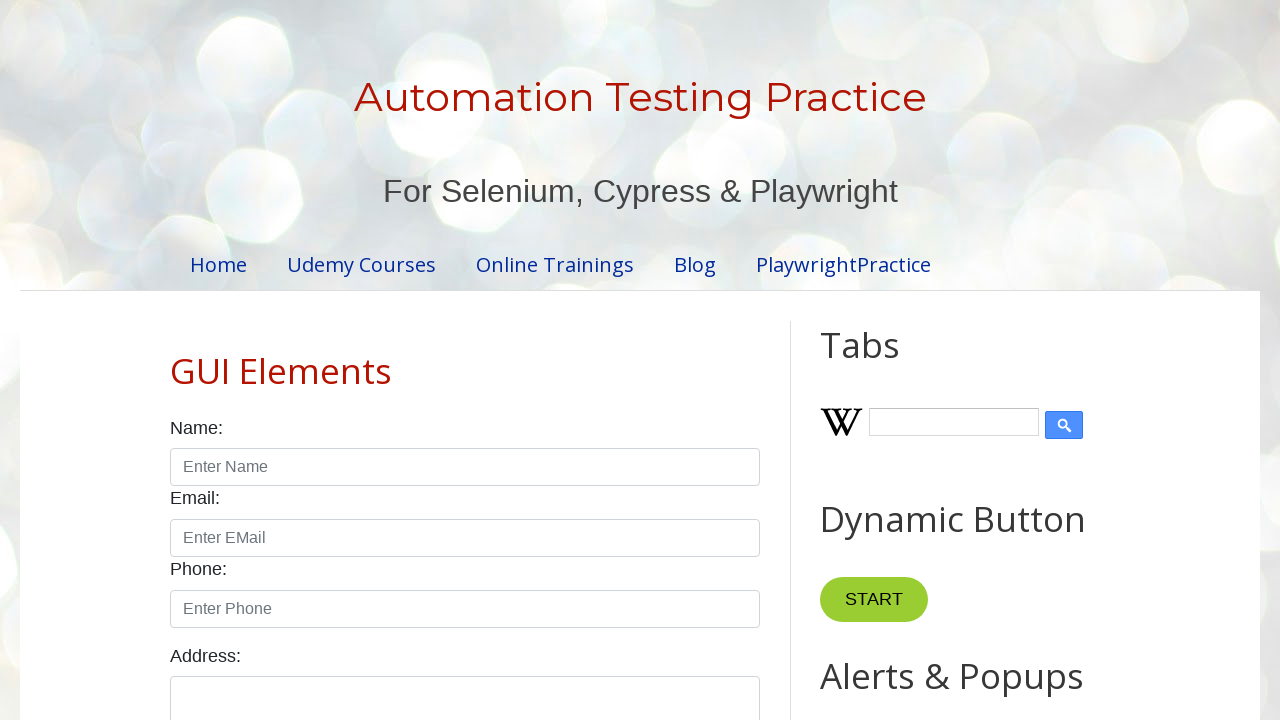

Extracted email ID: mentor@rahulshettyacademy.com
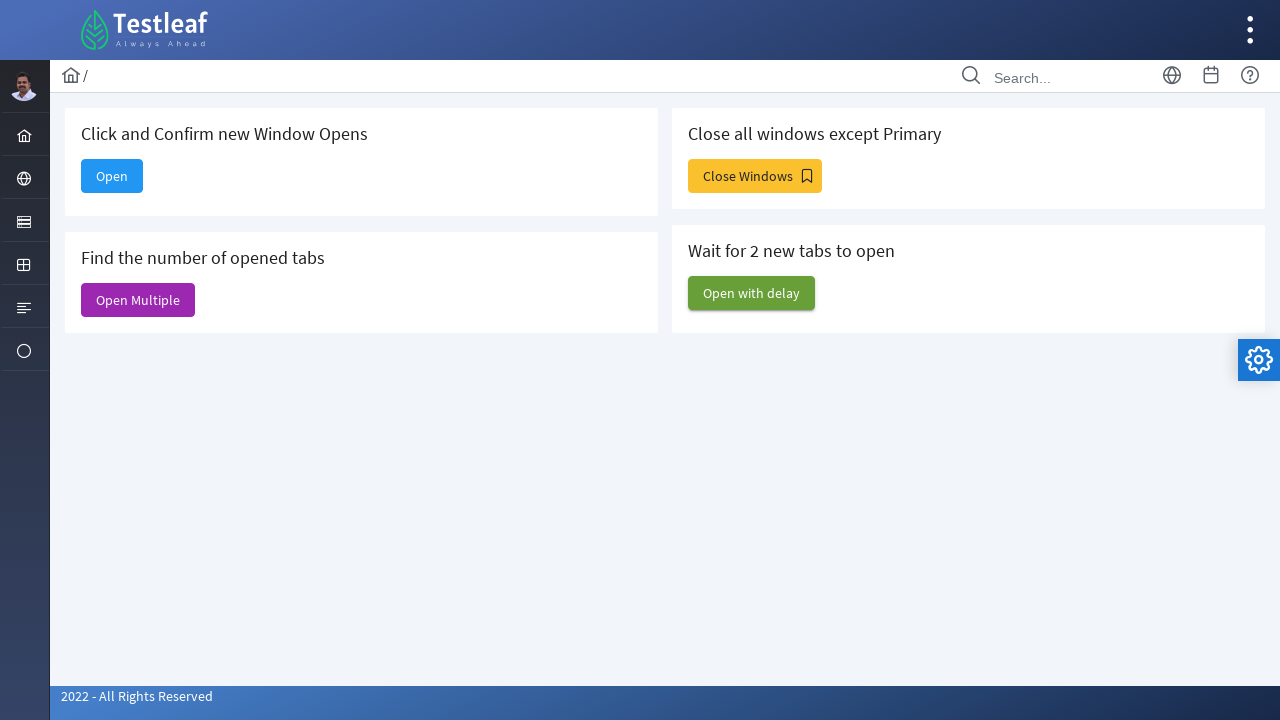

Filled username field with extracted email: mentor@rahulshettyacademy.com
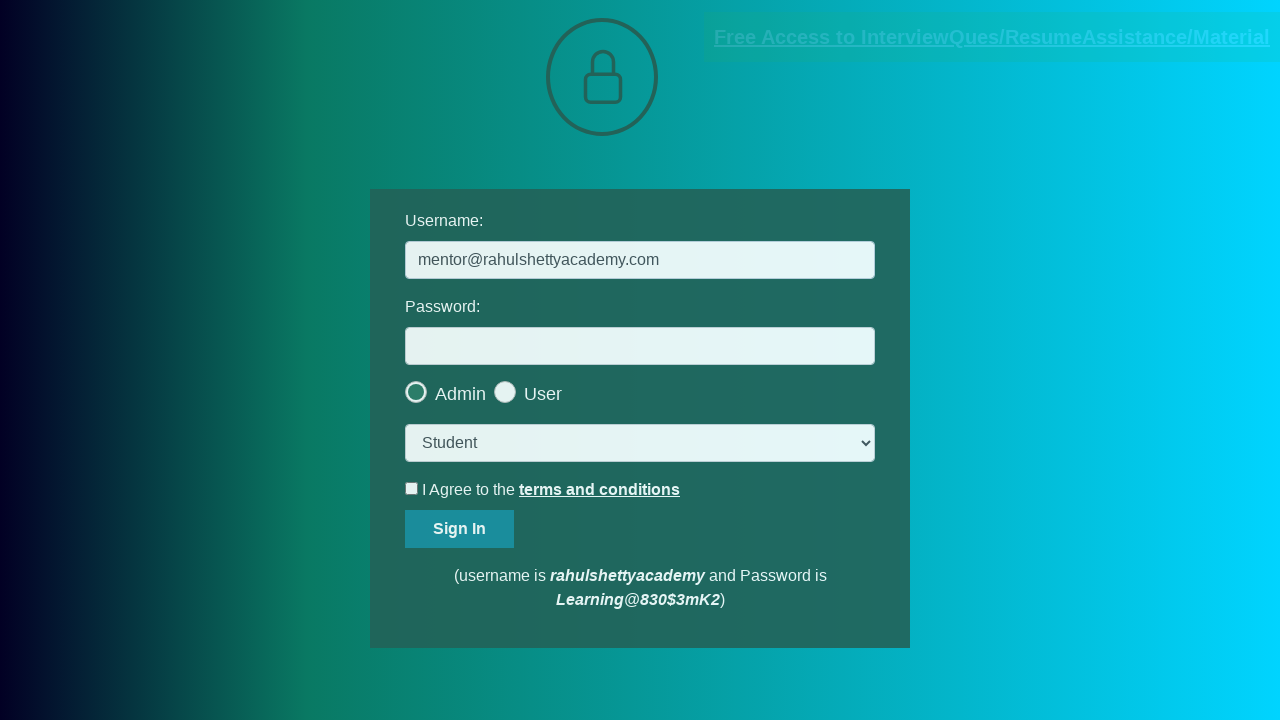

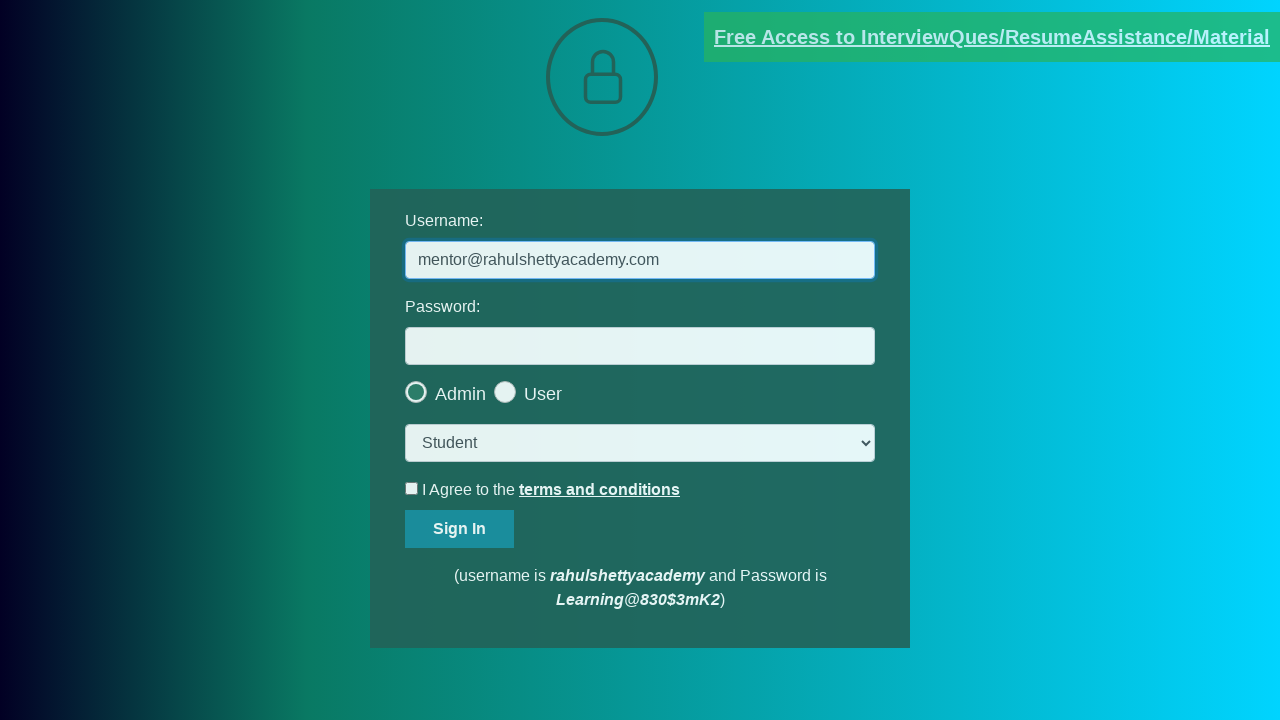